Tests a practice form submission by filling in personal details including name, email, gender, phone number, birthdate, subjects, hobbies, and address, then verifies the submitted data in a confirmation modal.

Starting URL: https://demoqa.com/automation-practice-form

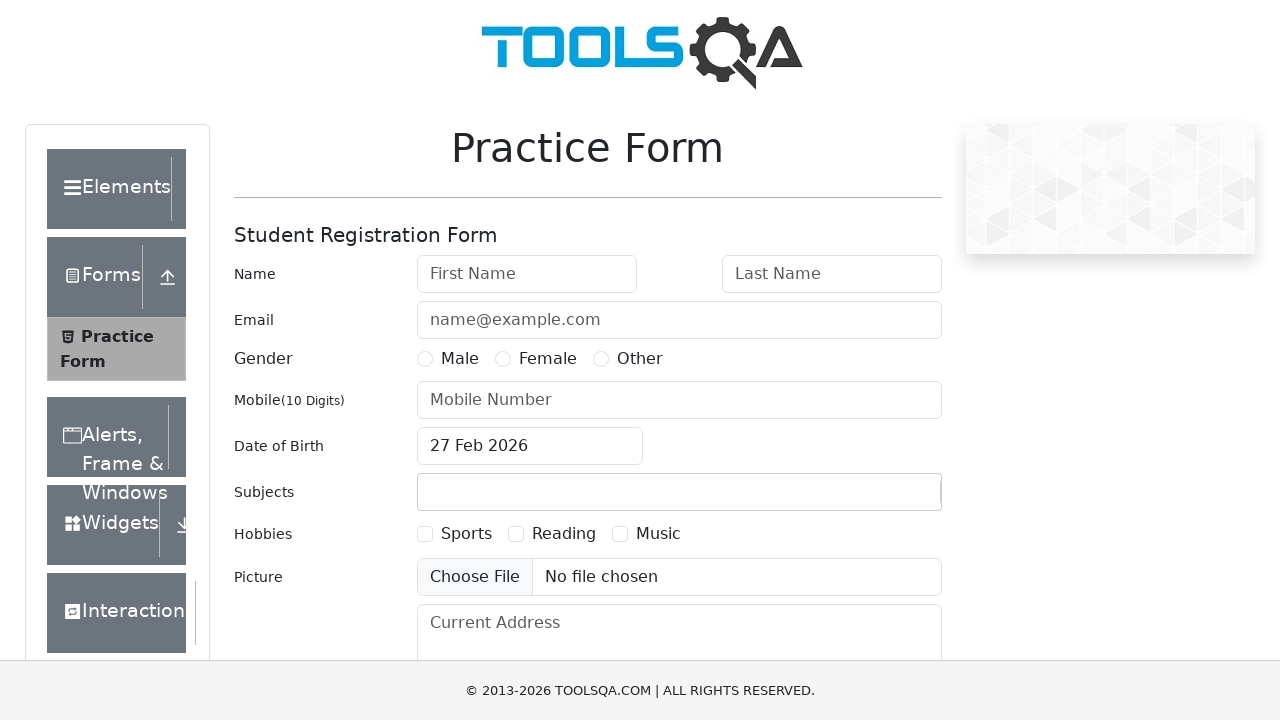

Filled first name field with 'Иван' on #firstName
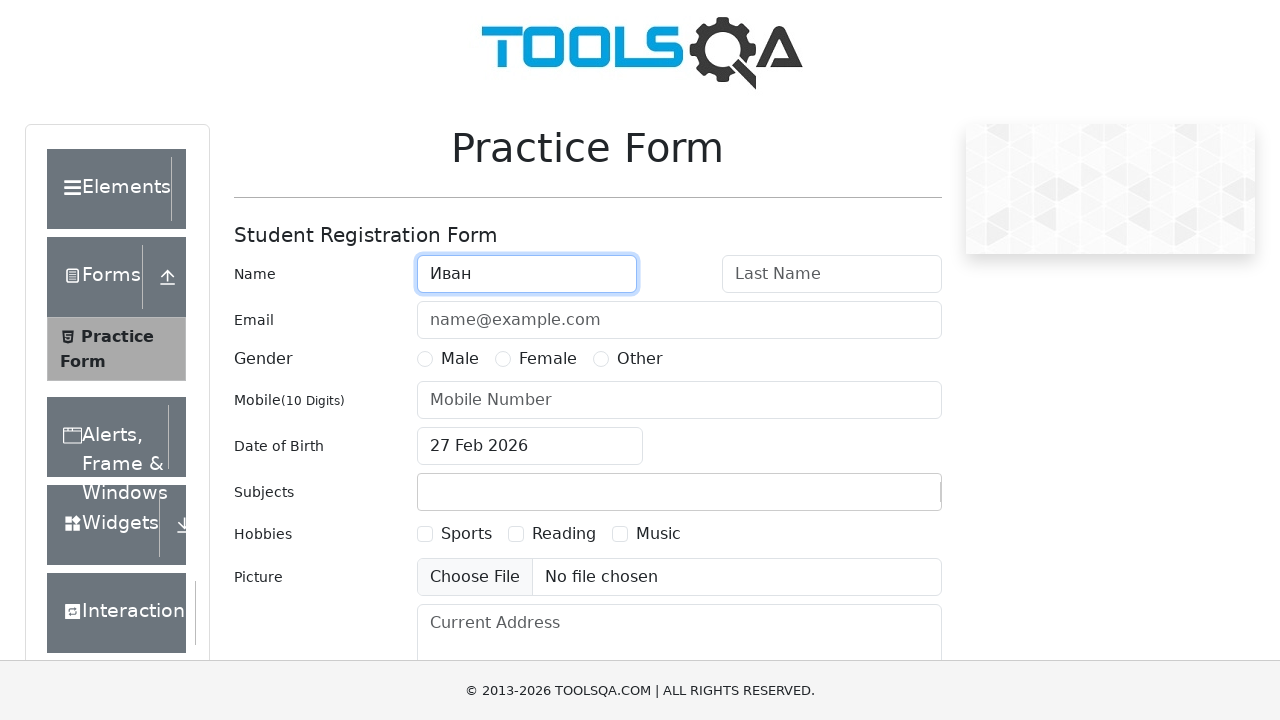

Filled last name field with 'Иванов' on #lastName
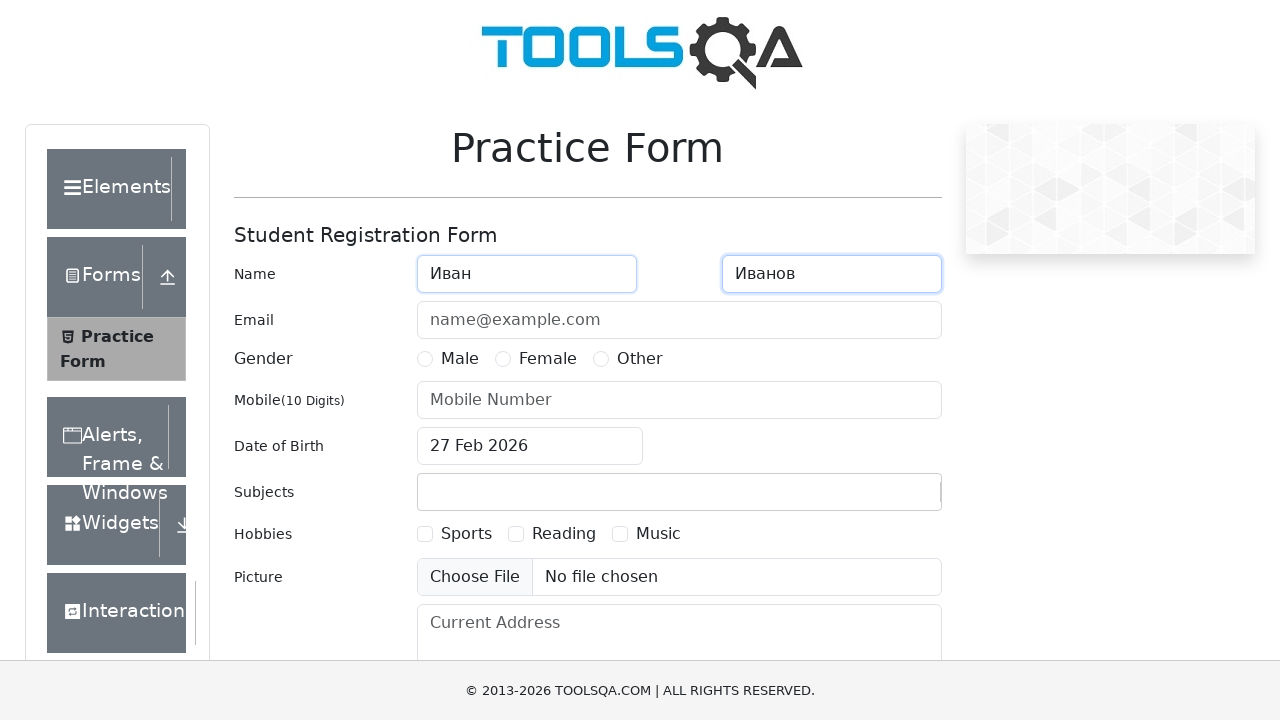

Filled email field with 'qa_test@test.ru' on #userEmail
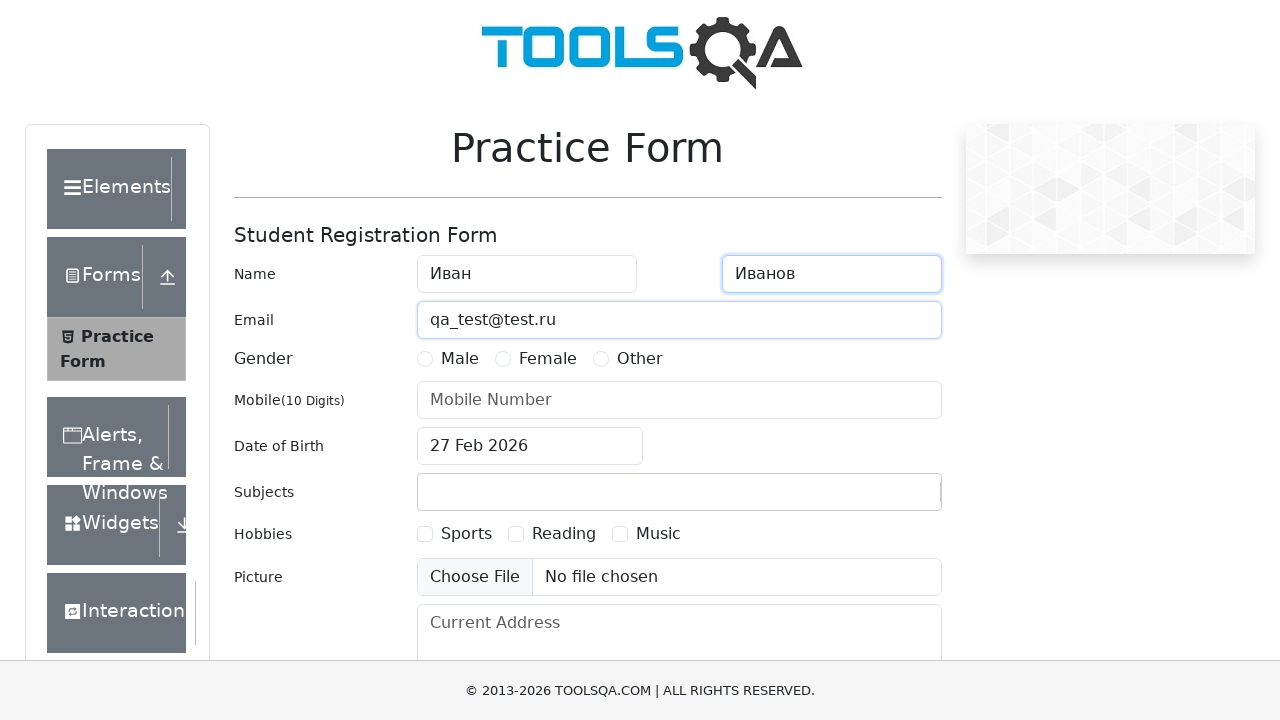

Selected gender radio button at (460, 359) on label[for="gender-radio-1"]
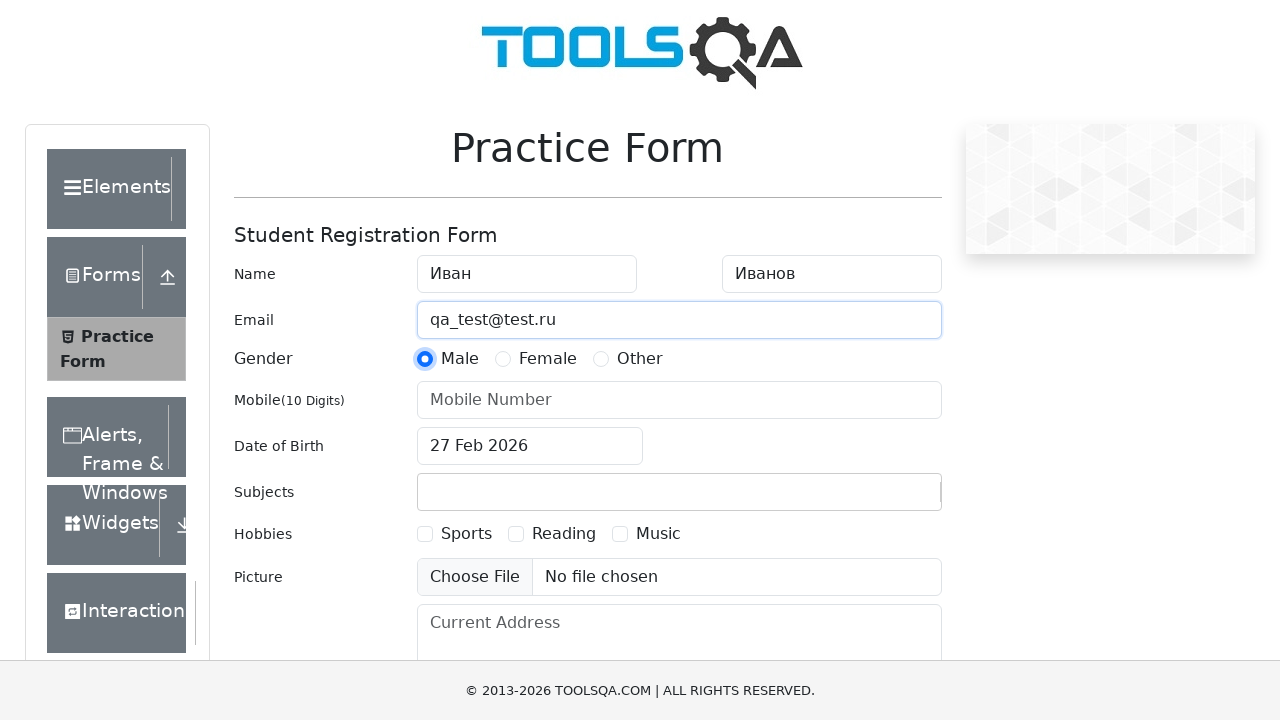

Filled phone number field with '3334445555' on #userNumber
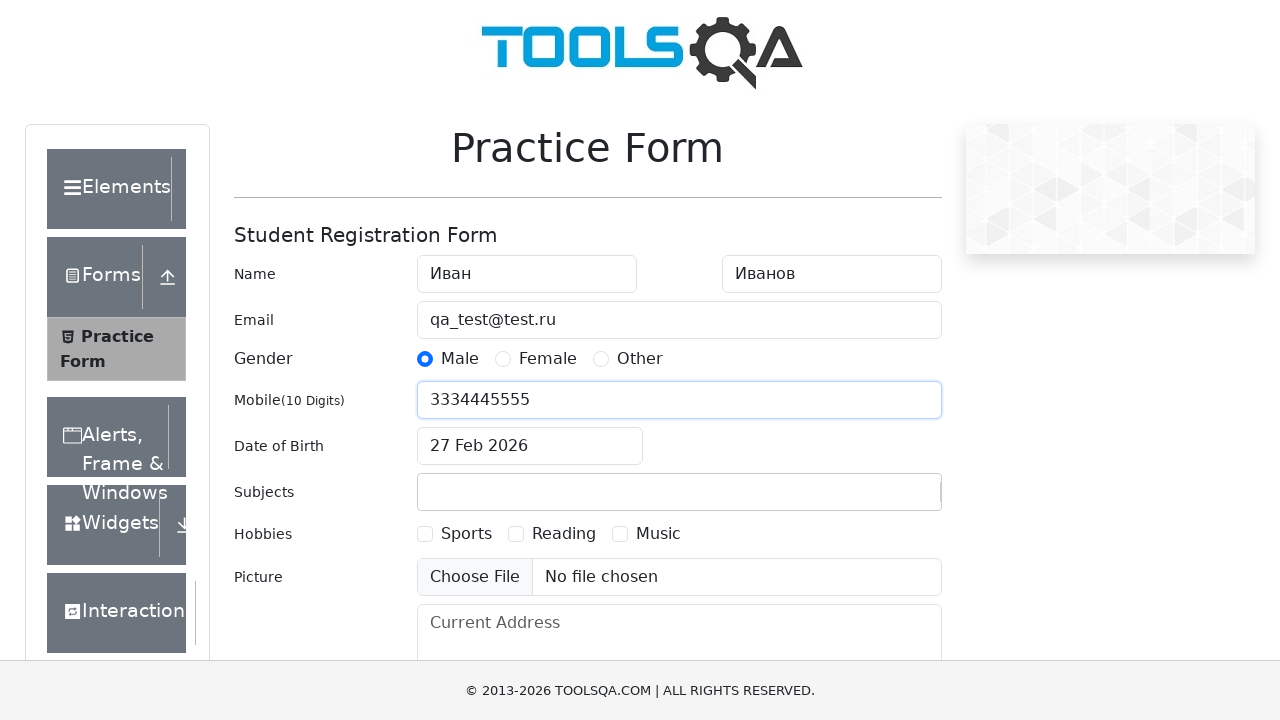

Opened date picker at (530, 446) on #dateOfBirthInput
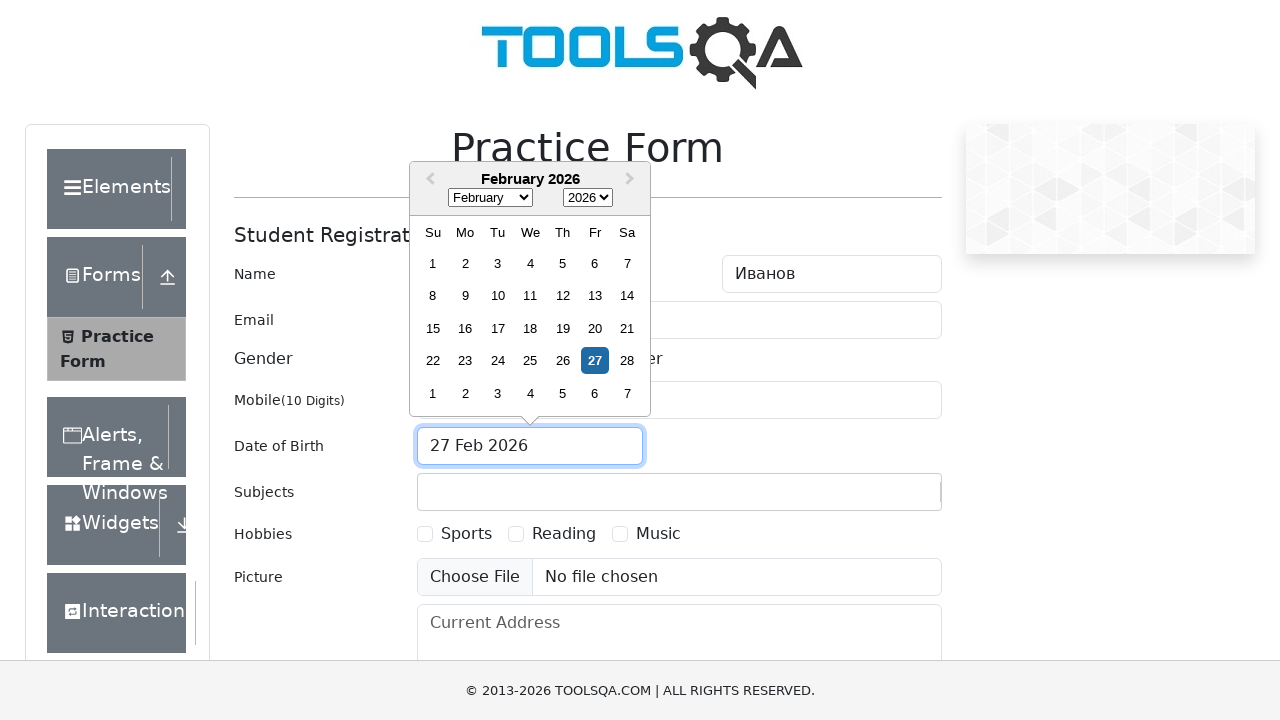

Opened month selector at (490, 198) on .react-datepicker__month-select
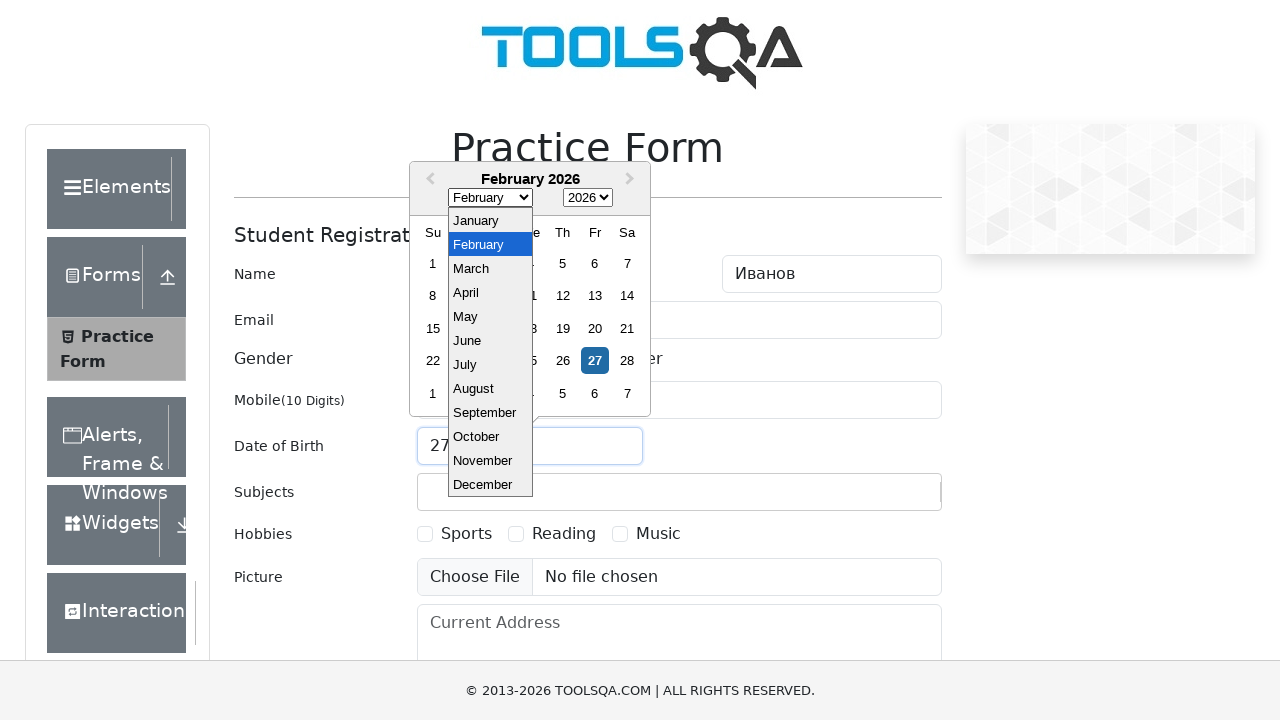

Selected month 7 (August) on .react-datepicker__month-select
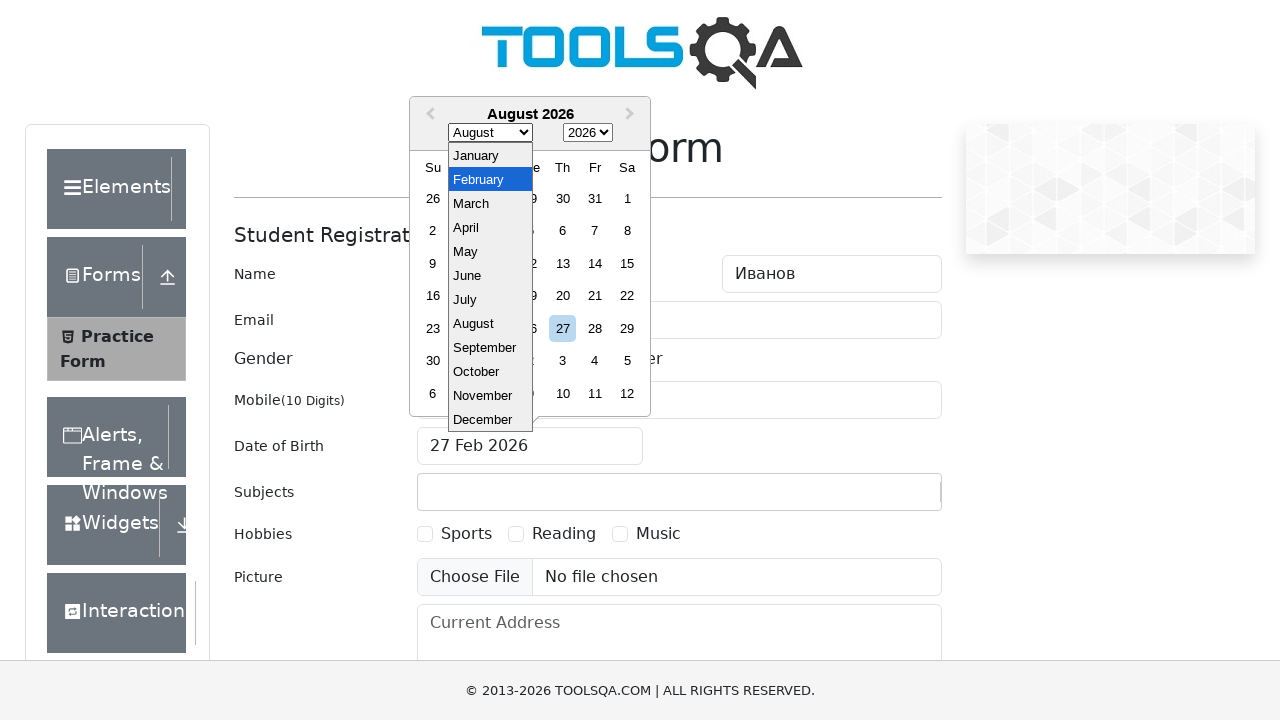

Opened year selector at (588, 133) on .react-datepicker__year-select
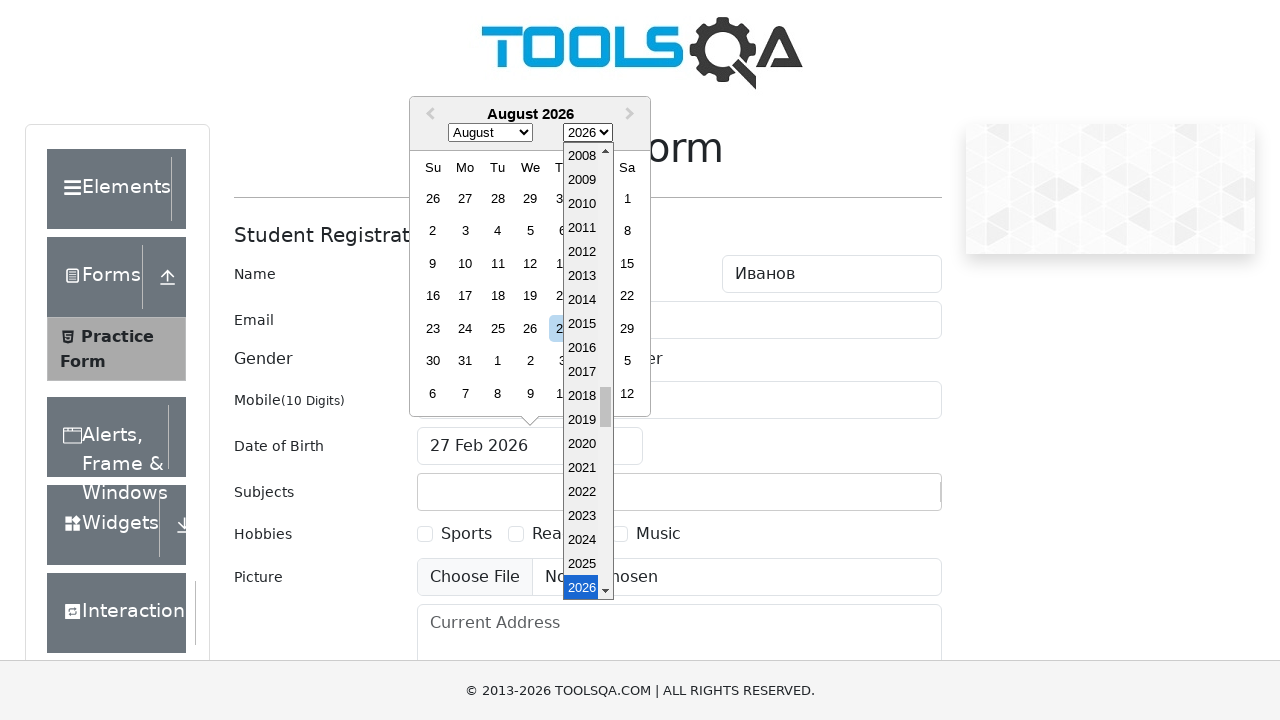

Selected year 2001 on .react-datepicker__year-select
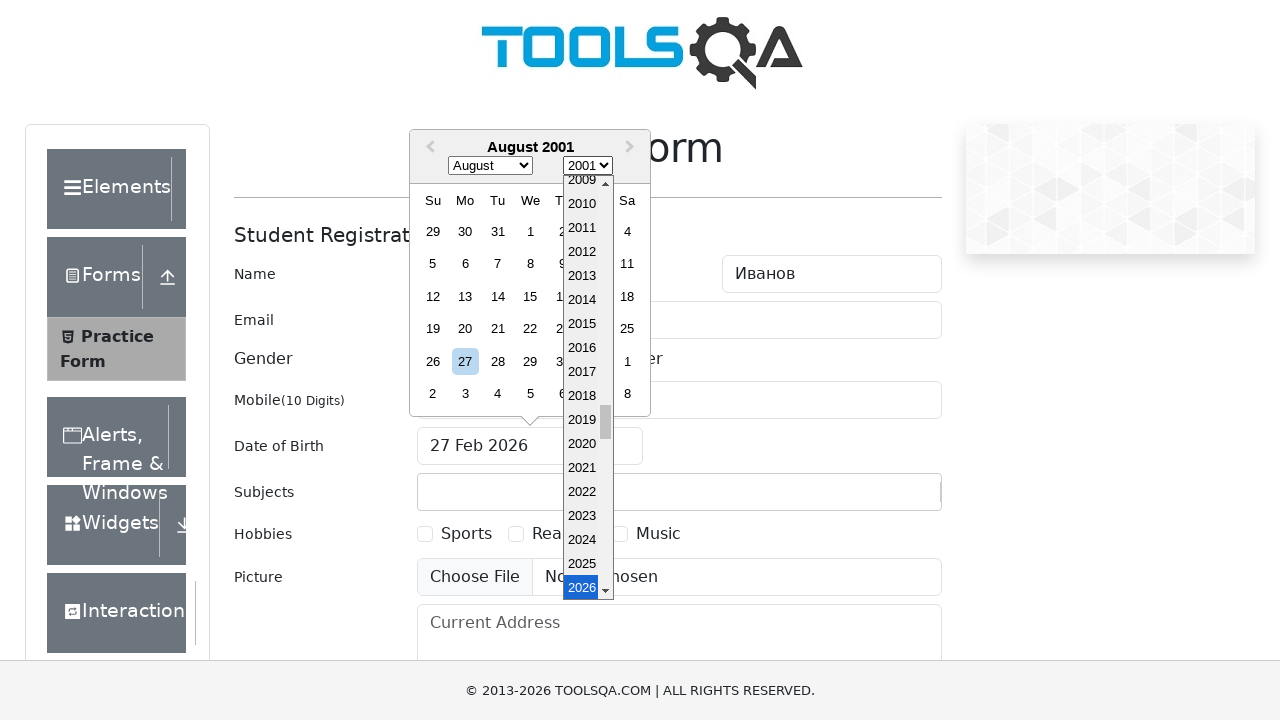

Selected day 29 at (530, 361) on .react-datepicker__day--029:not(.react-datepicker__day--outside-month)
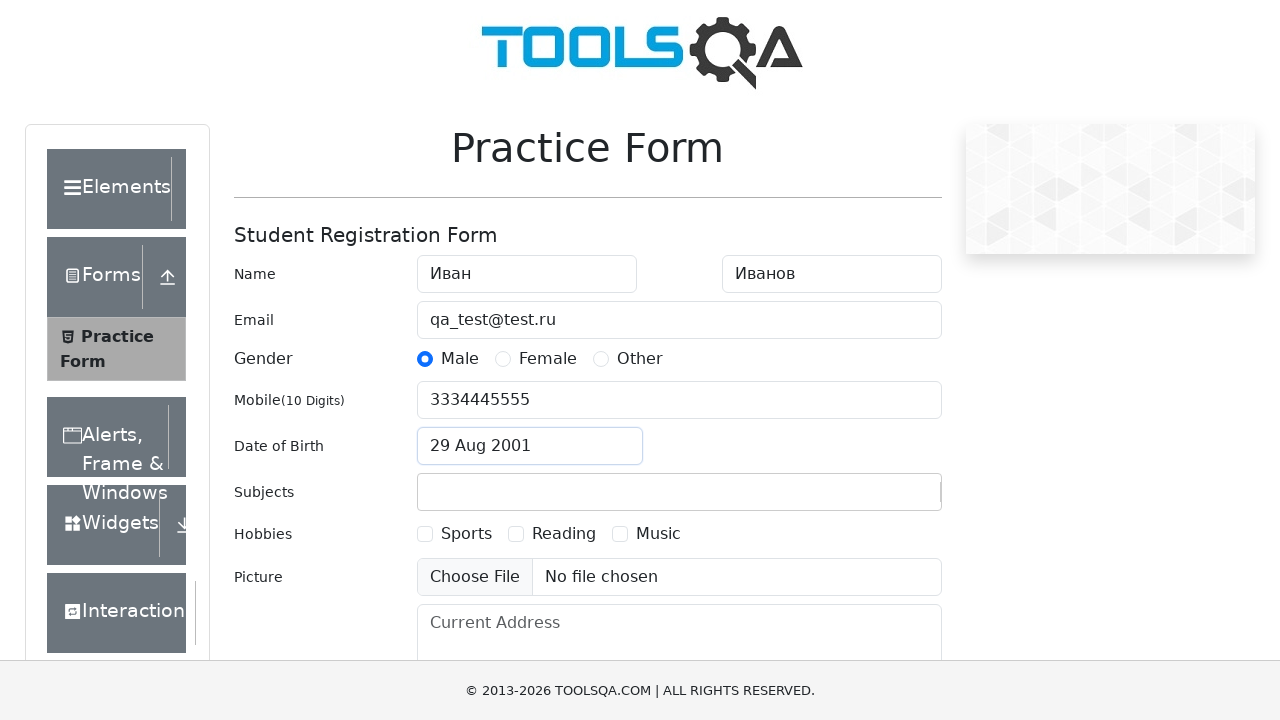

Filled subjects input with 'Comm' on #subjectsInput
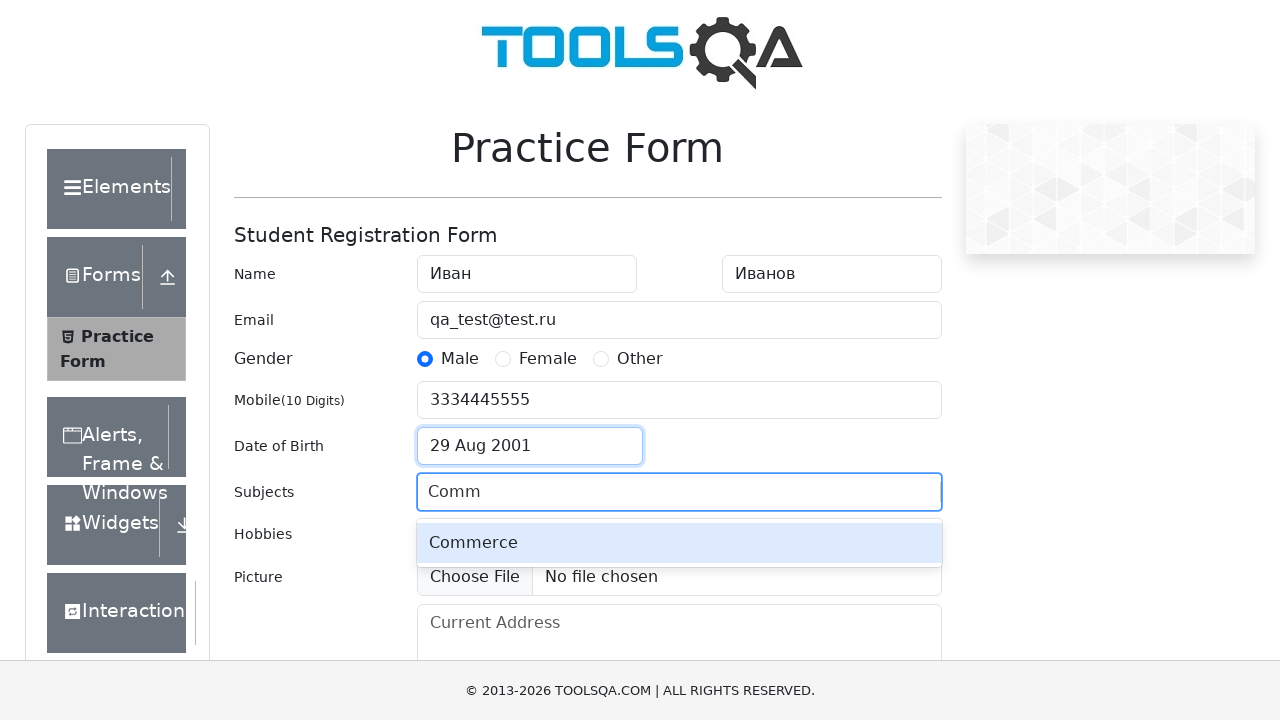

Selected 'Commerce' from subject dropdown at (640, 360) on div:has-text("Commerce")
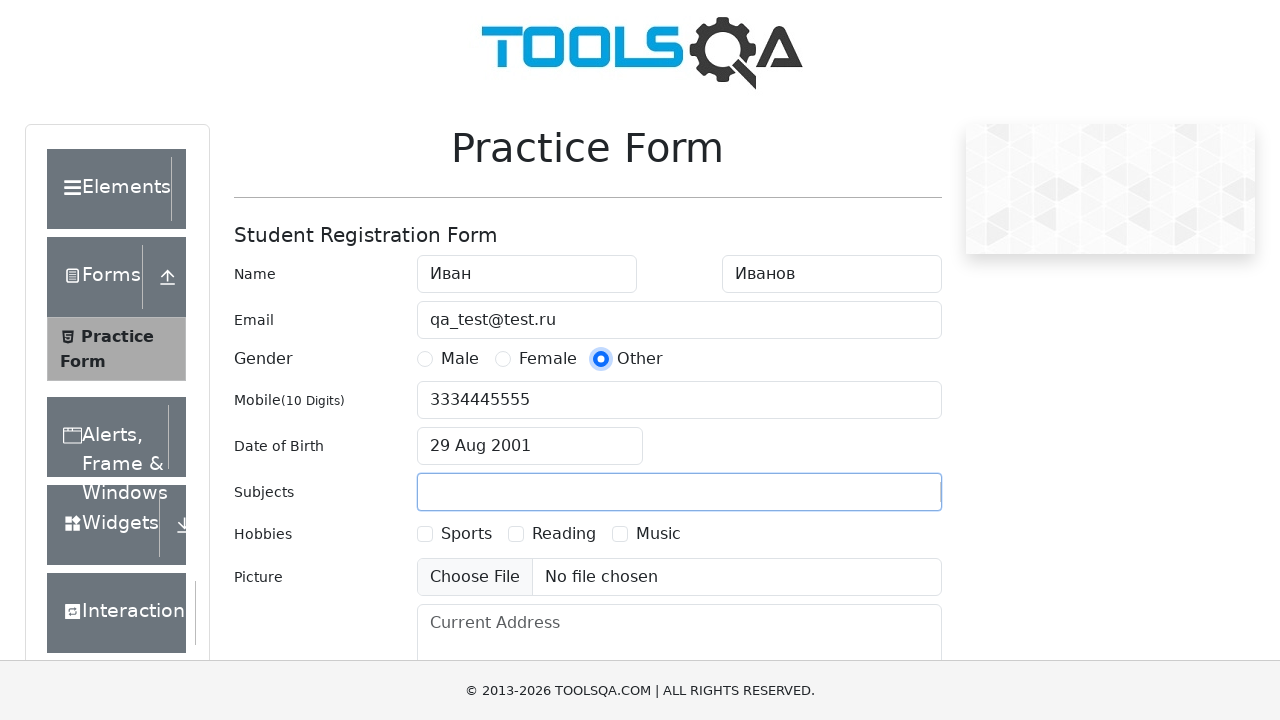

Selected hobby checkbox at (658, 534) on label[for="hobbies-checkbox-3"]
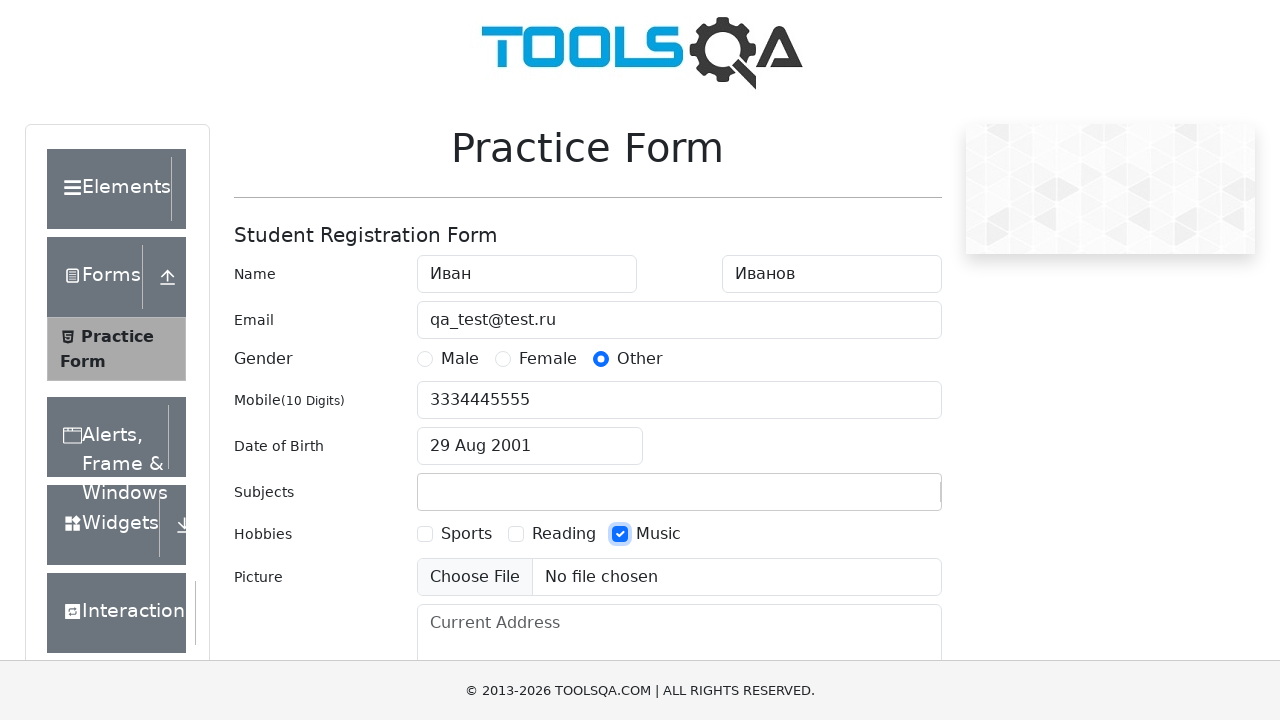

Filled address field with 'Планета Земля' on #currentAddress
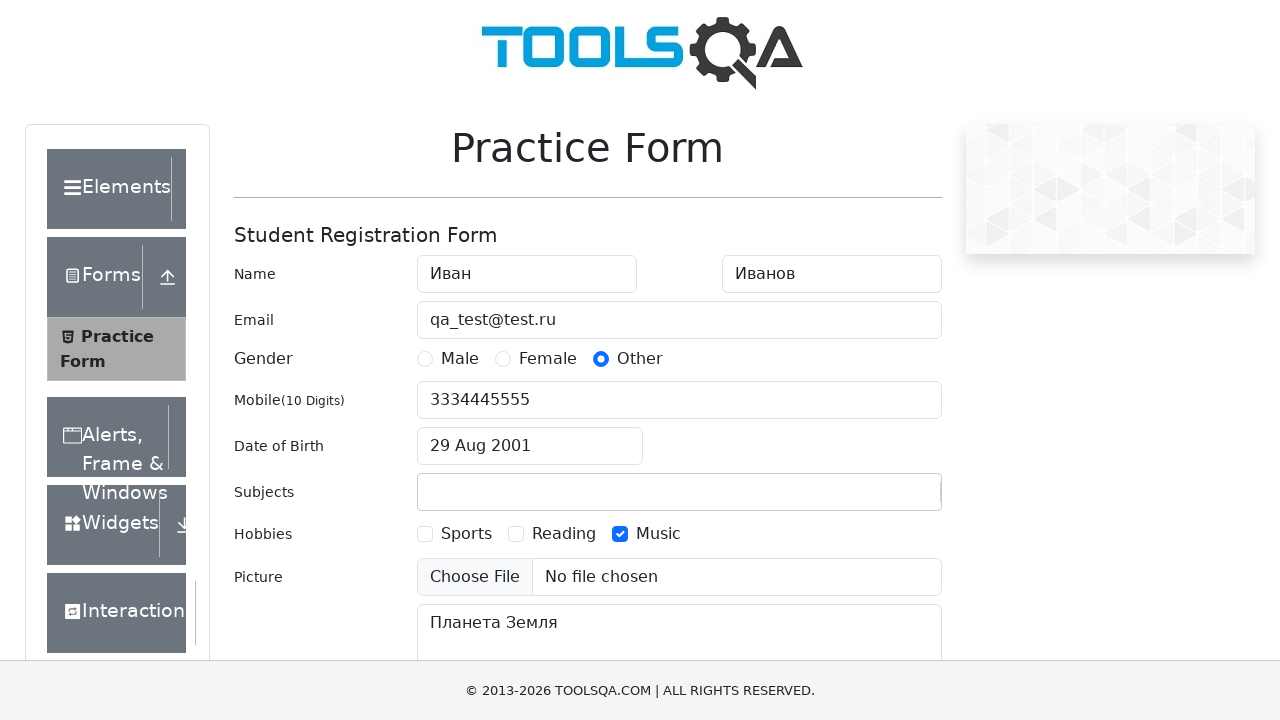

Clicked submit button to submit form at (885, 499) on #submit
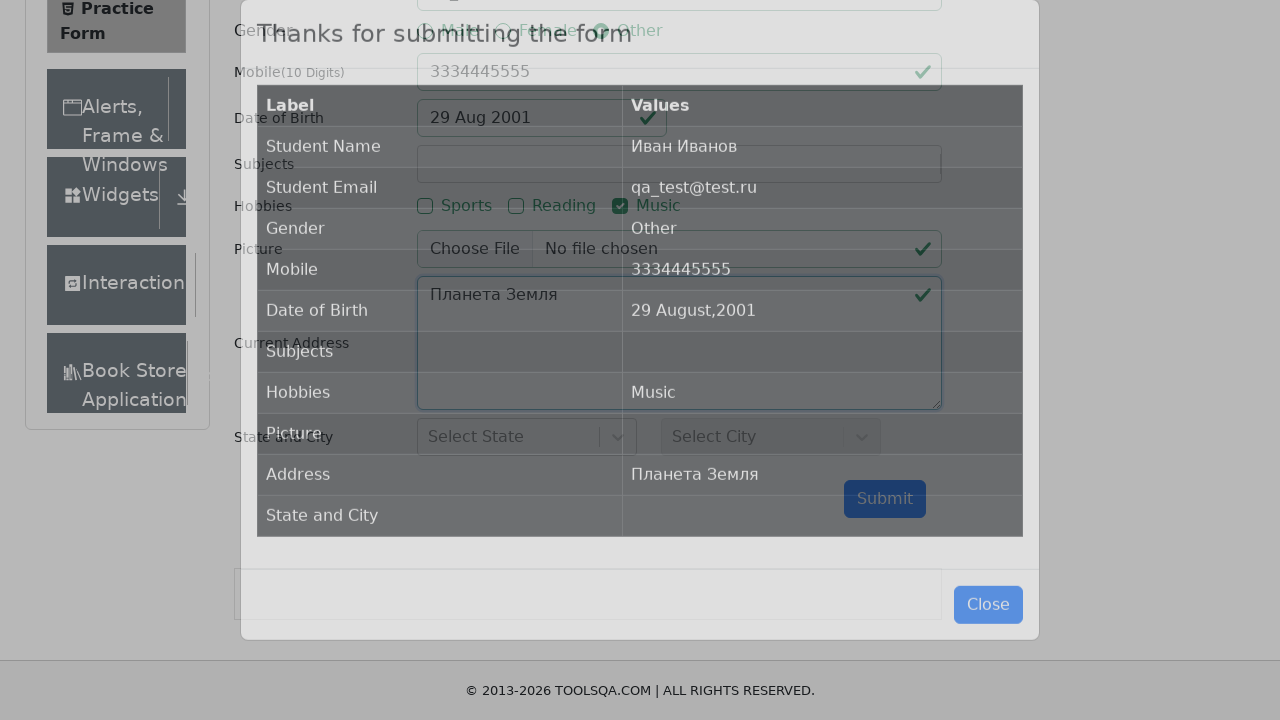

Confirmation modal appeared with submitted data
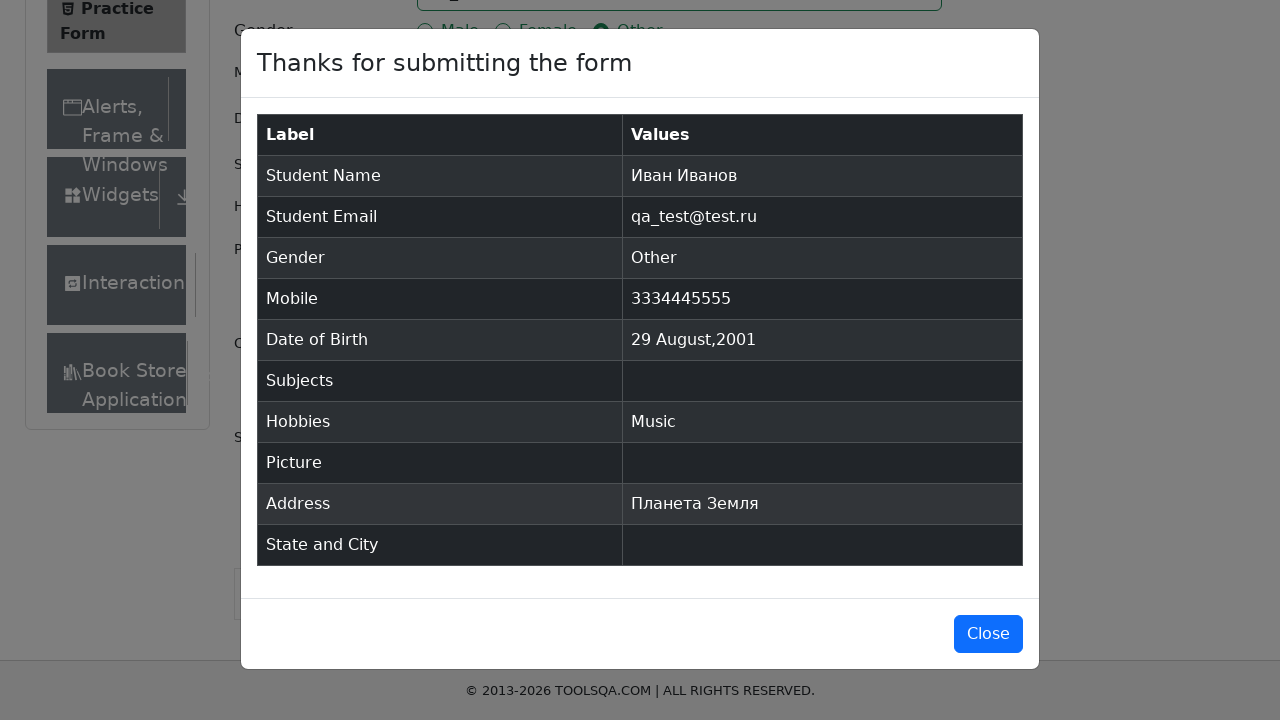

Closed confirmation modal at (988, 634) on #closeLargeModal
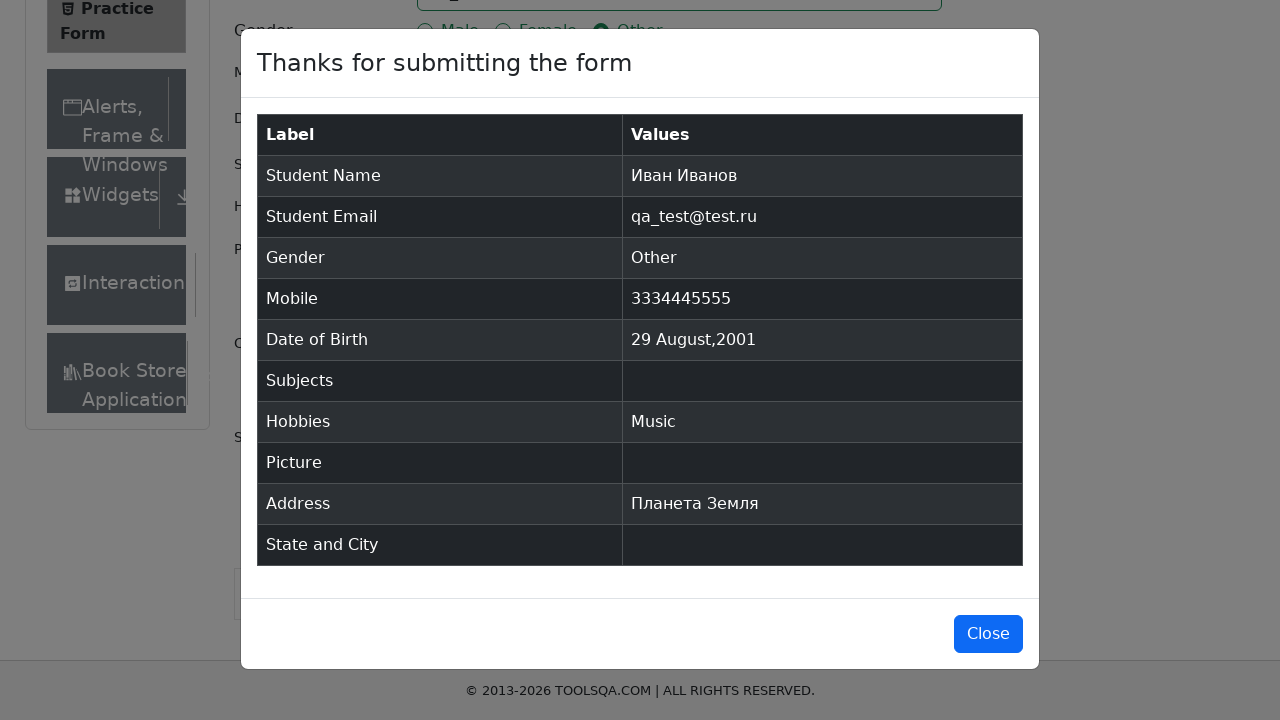

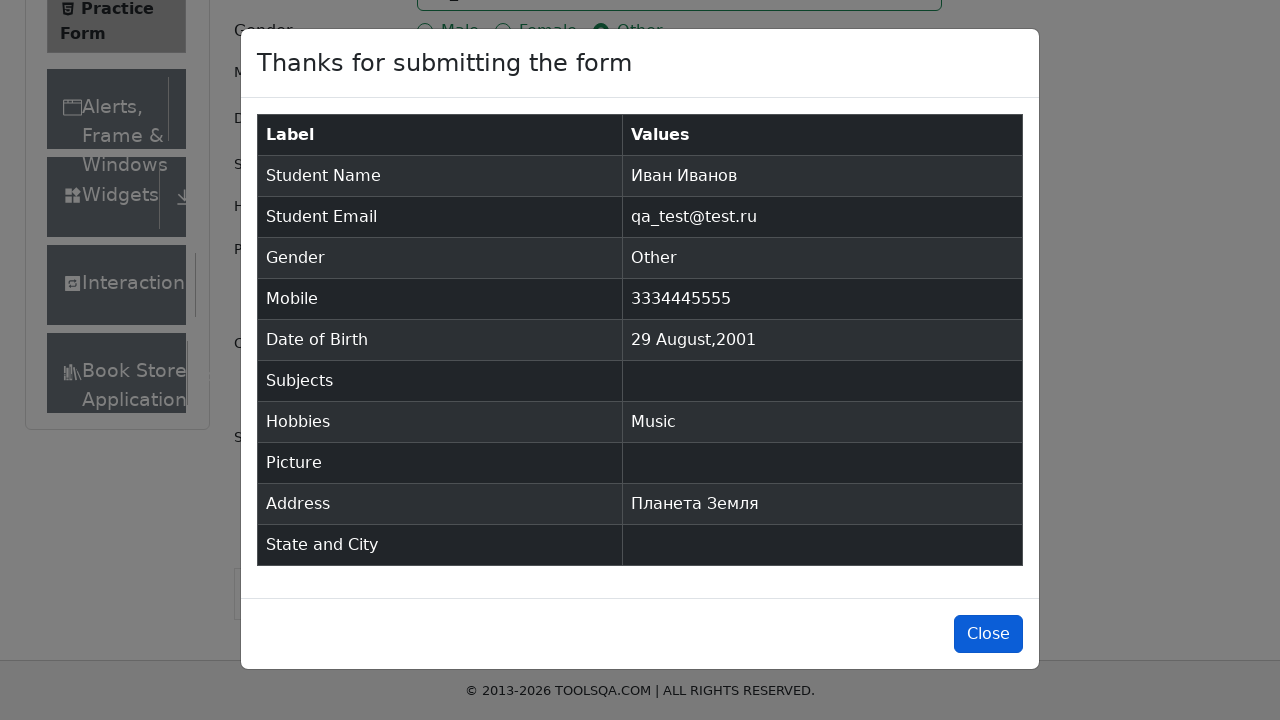